Tests that clicking "Clear completed" removes completed items from the list.

Starting URL: https://demo.playwright.dev/todomvc

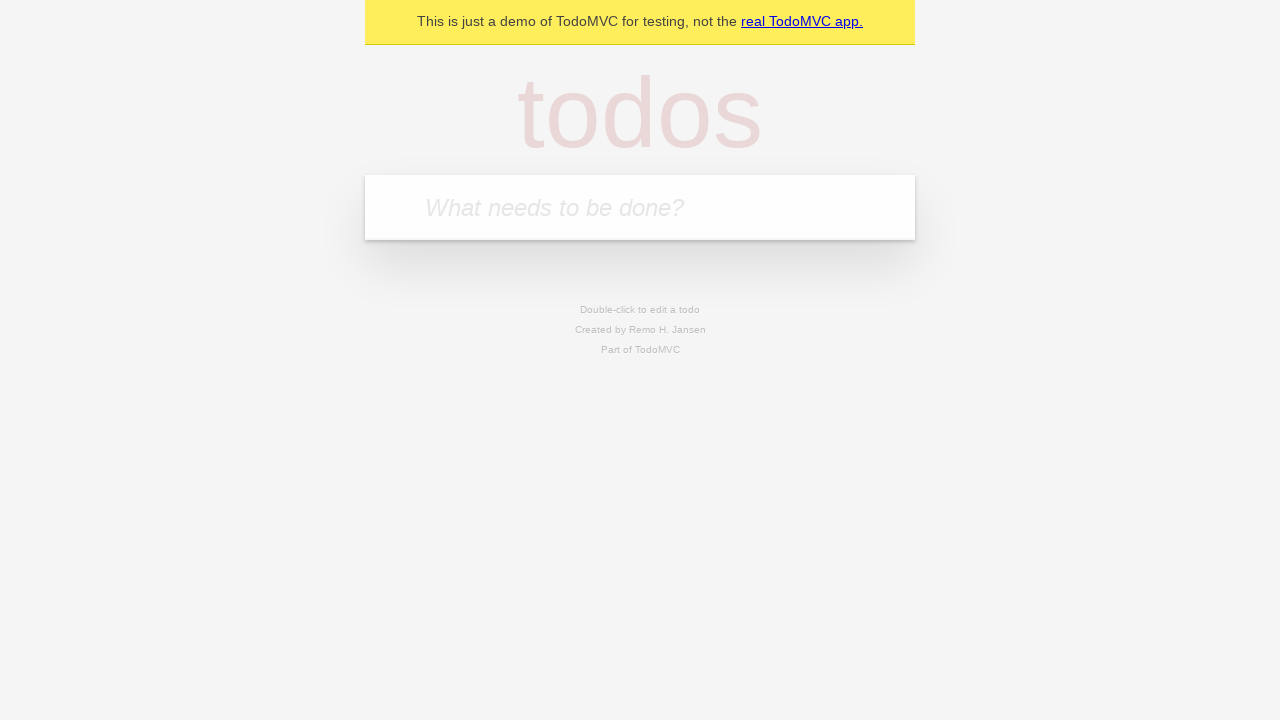

Filled todo input with 'buy some cheese' on internal:attr=[placeholder="What needs to be done?"i]
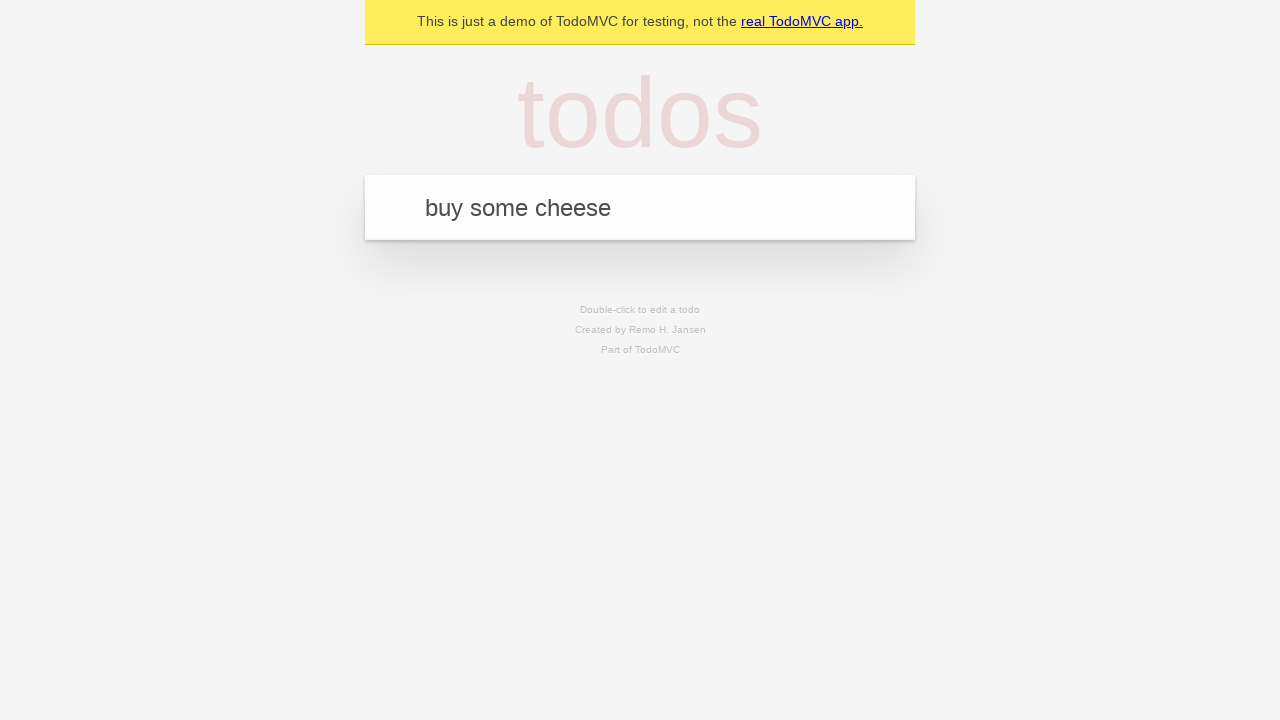

Pressed Enter to add first todo on internal:attr=[placeholder="What needs to be done?"i]
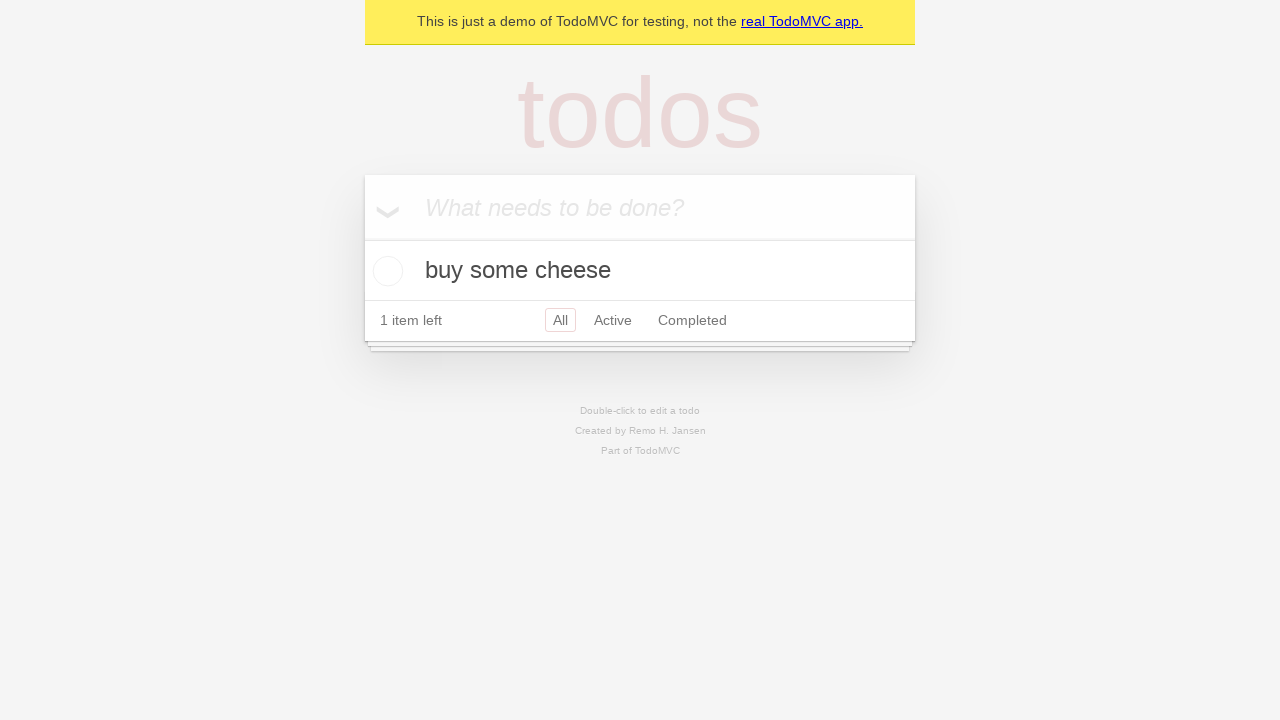

Filled todo input with 'feed the cat' on internal:attr=[placeholder="What needs to be done?"i]
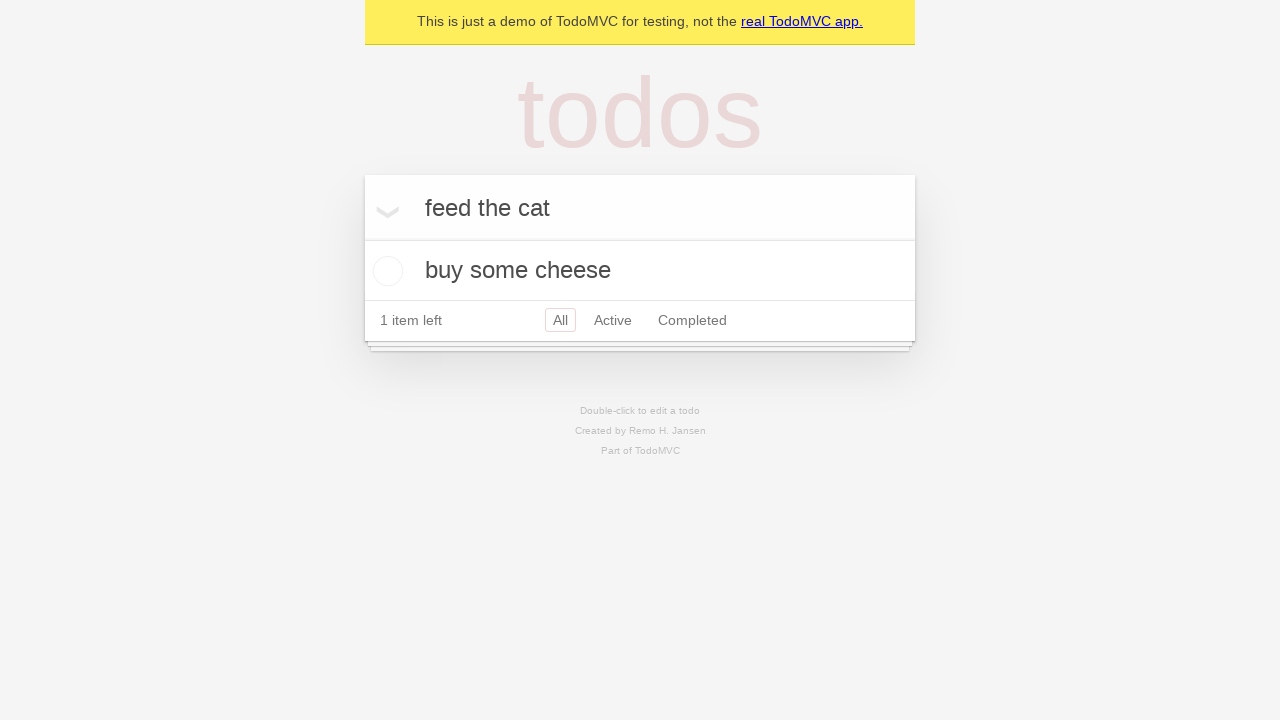

Pressed Enter to add second todo on internal:attr=[placeholder="What needs to be done?"i]
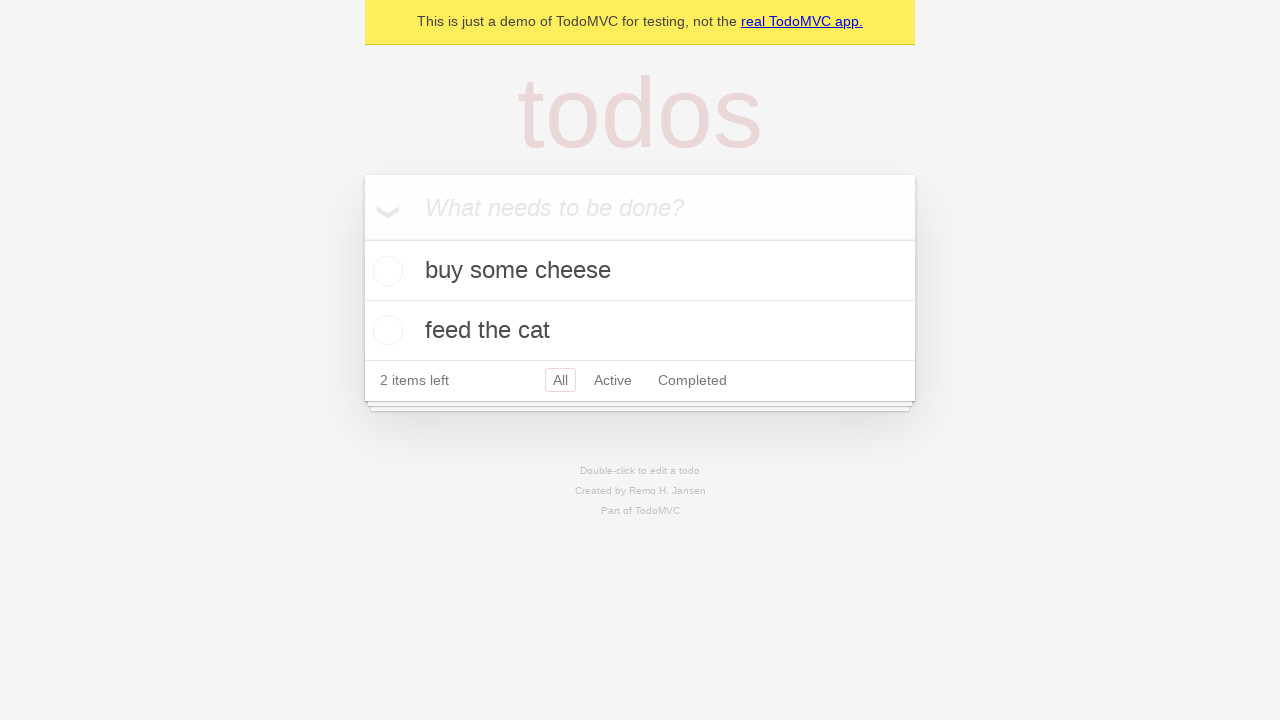

Filled todo input with 'book a doctors appointment' on internal:attr=[placeholder="What needs to be done?"i]
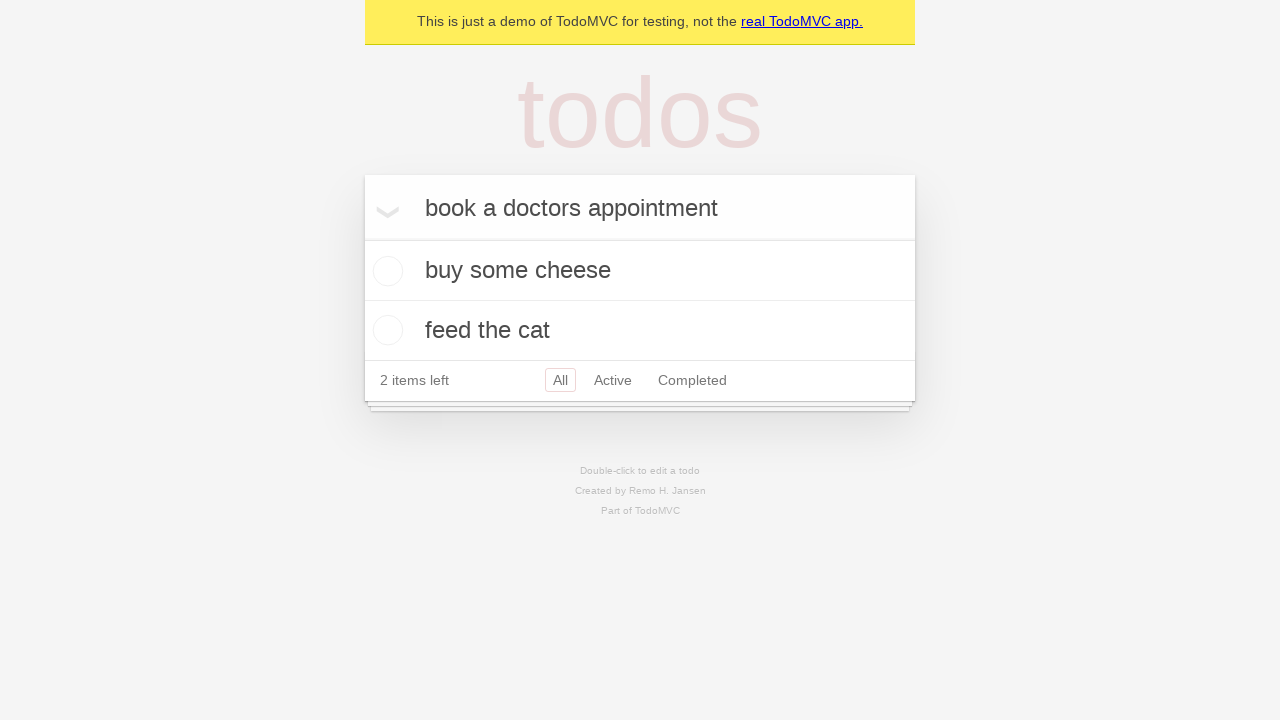

Pressed Enter to add third todo on internal:attr=[placeholder="What needs to be done?"i]
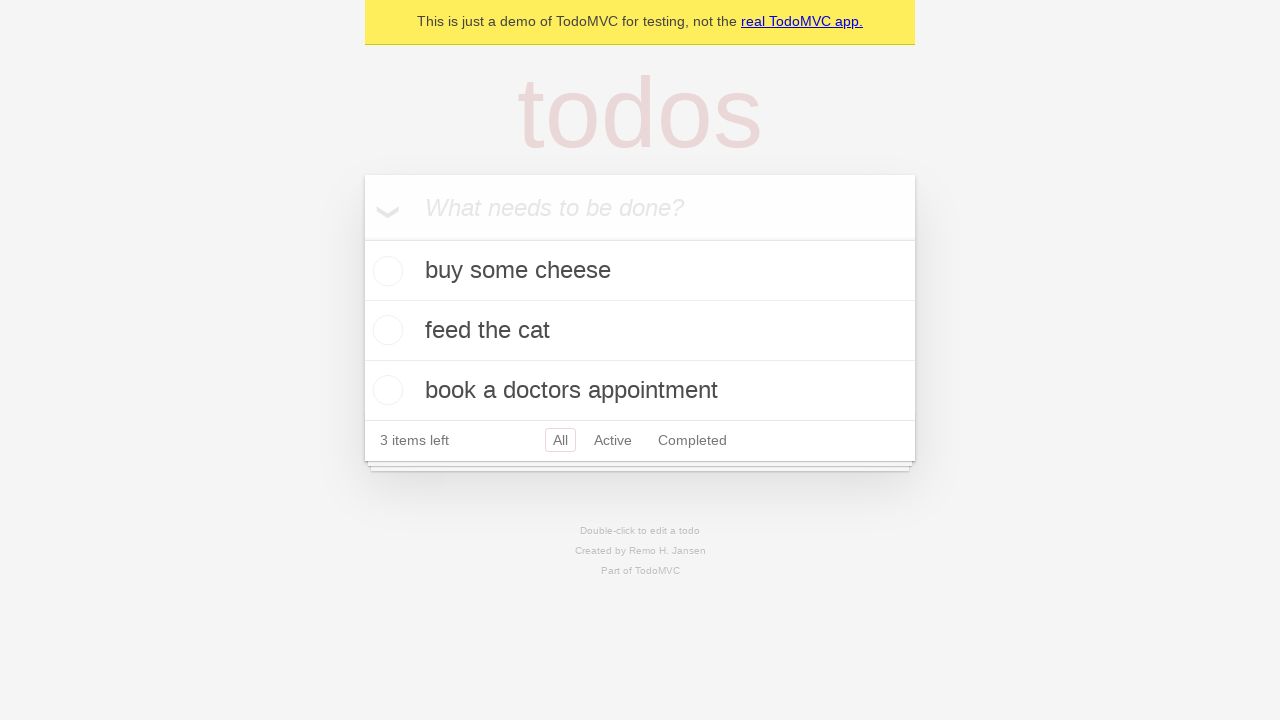

Checked the second todo item checkbox at (385, 330) on internal:testid=[data-testid="todo-item"s] >> nth=1 >> internal:role=checkbox
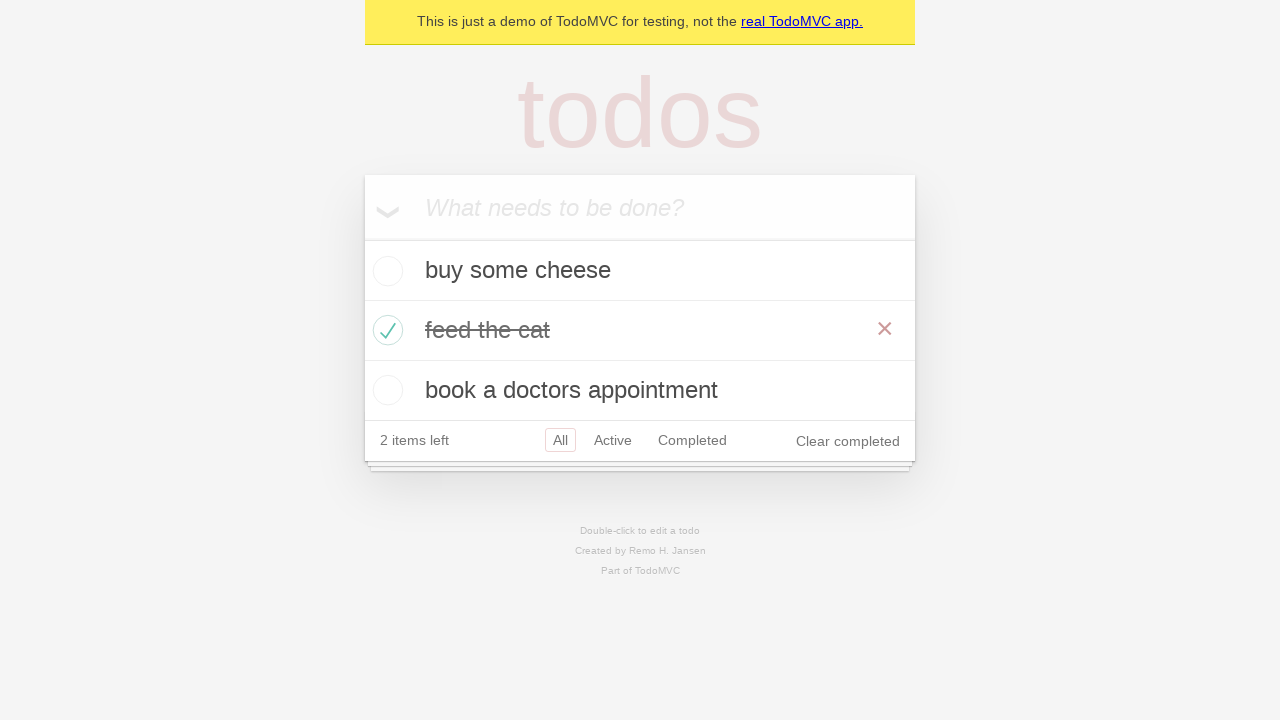

Clicked 'Clear completed' button to remove completed items at (848, 441) on internal:role=button[name="Clear completed"i]
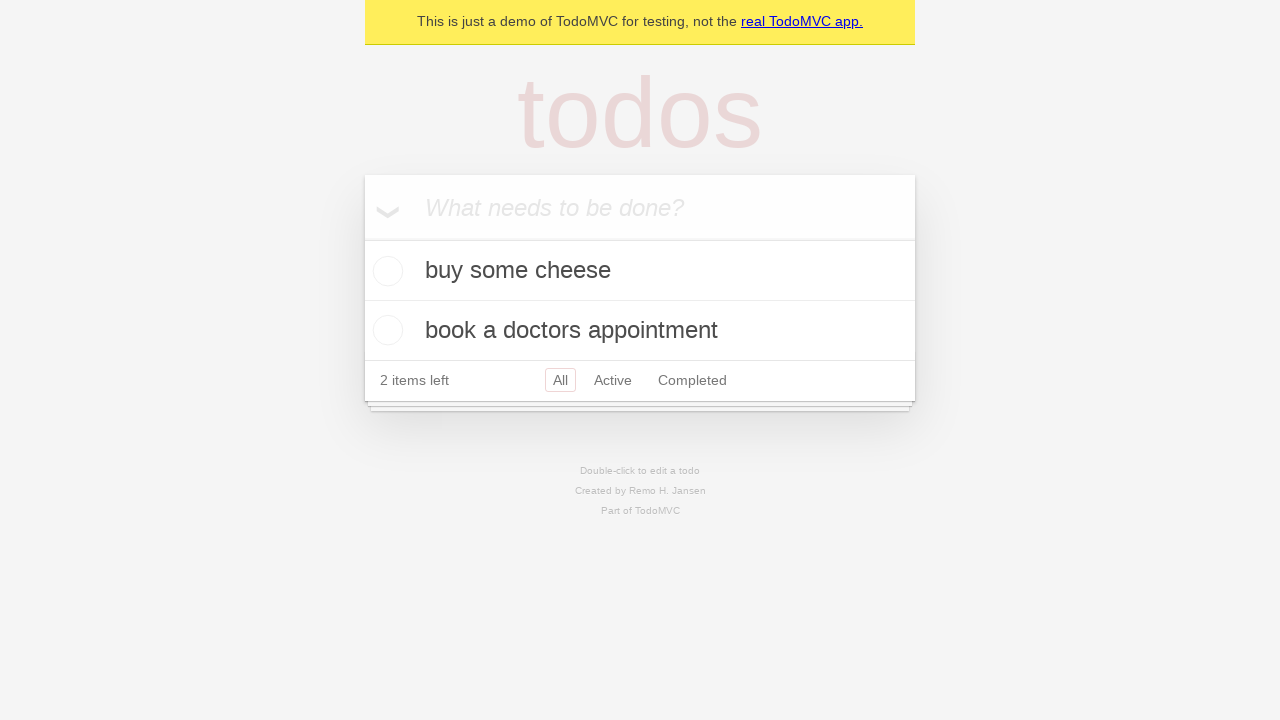

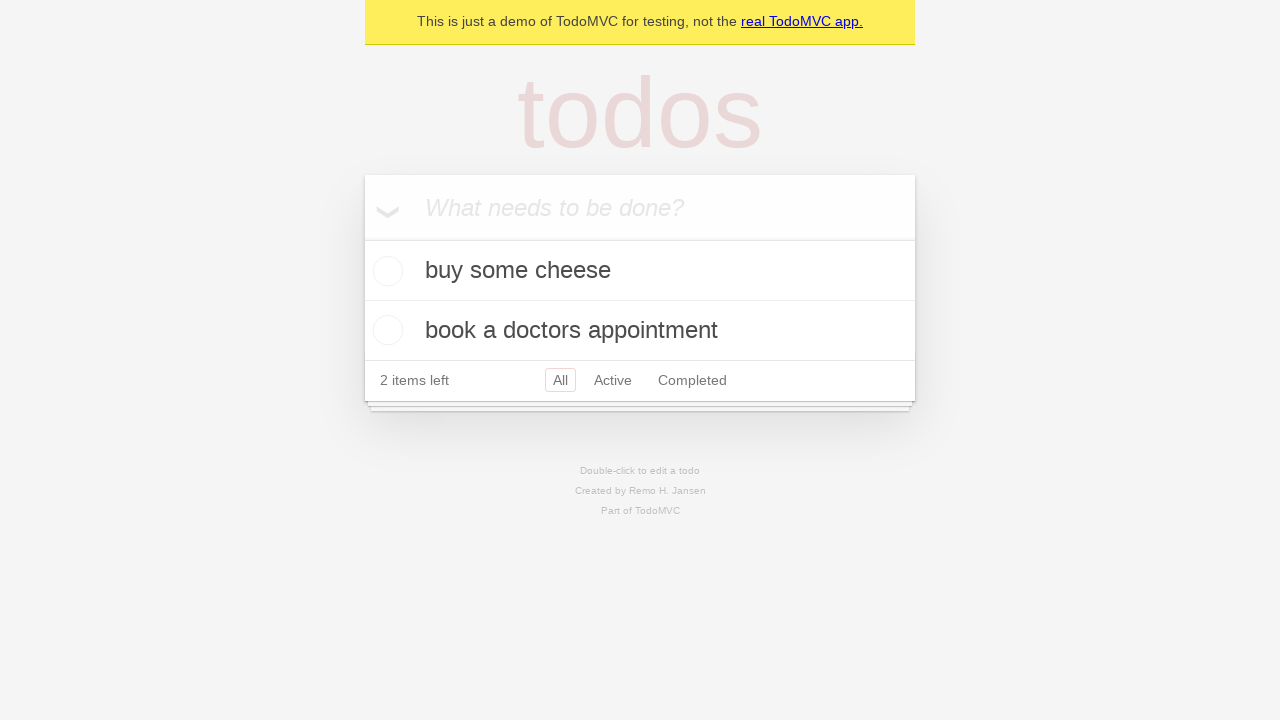